Tests checkbox interaction by checking the state of two checkboxes and toggling them

Starting URL: https://the-internet.herokuapp.com/checkboxes

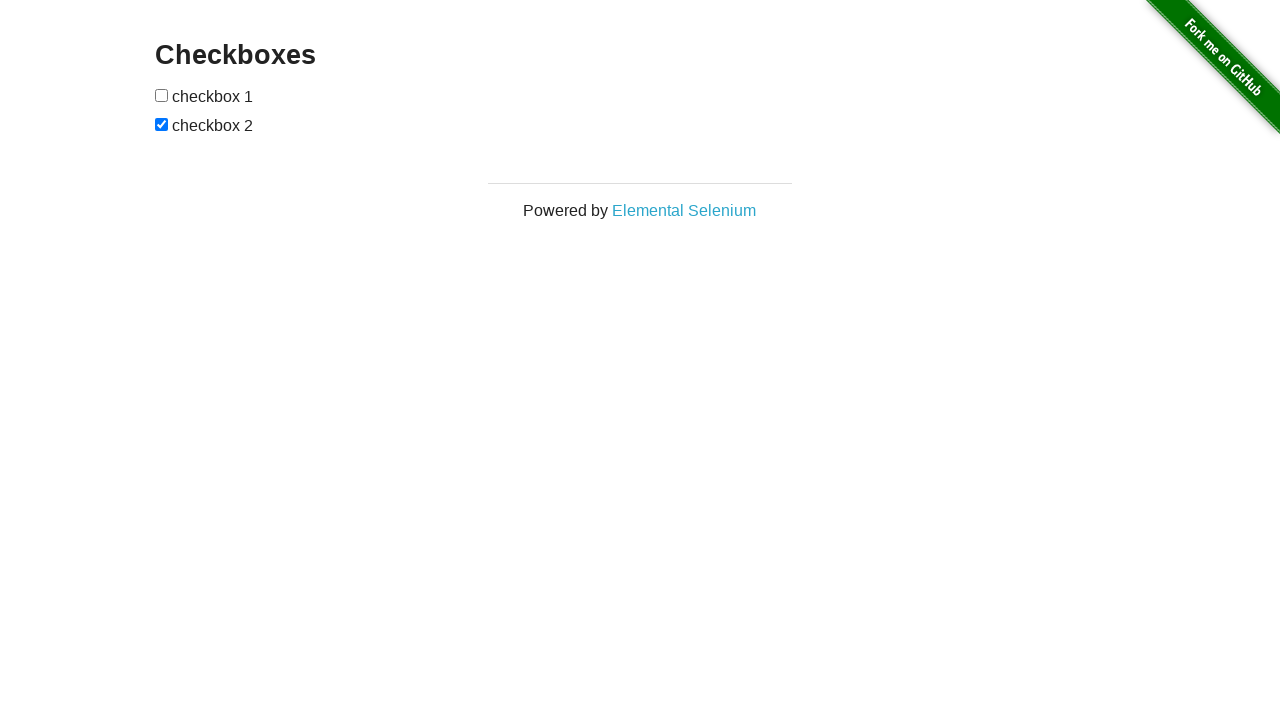

Located first checkbox element
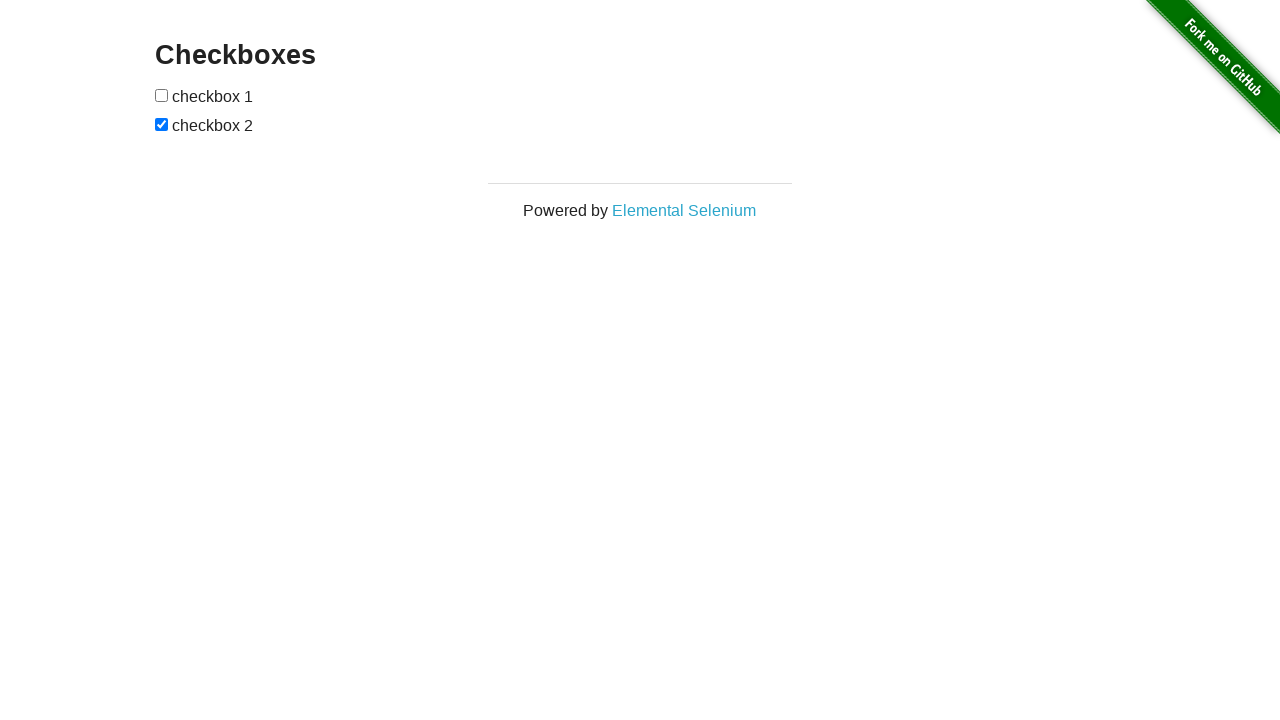

Clicked first checkbox to toggle its state at (162, 95) on (//input[@type='checkbox'])[1]
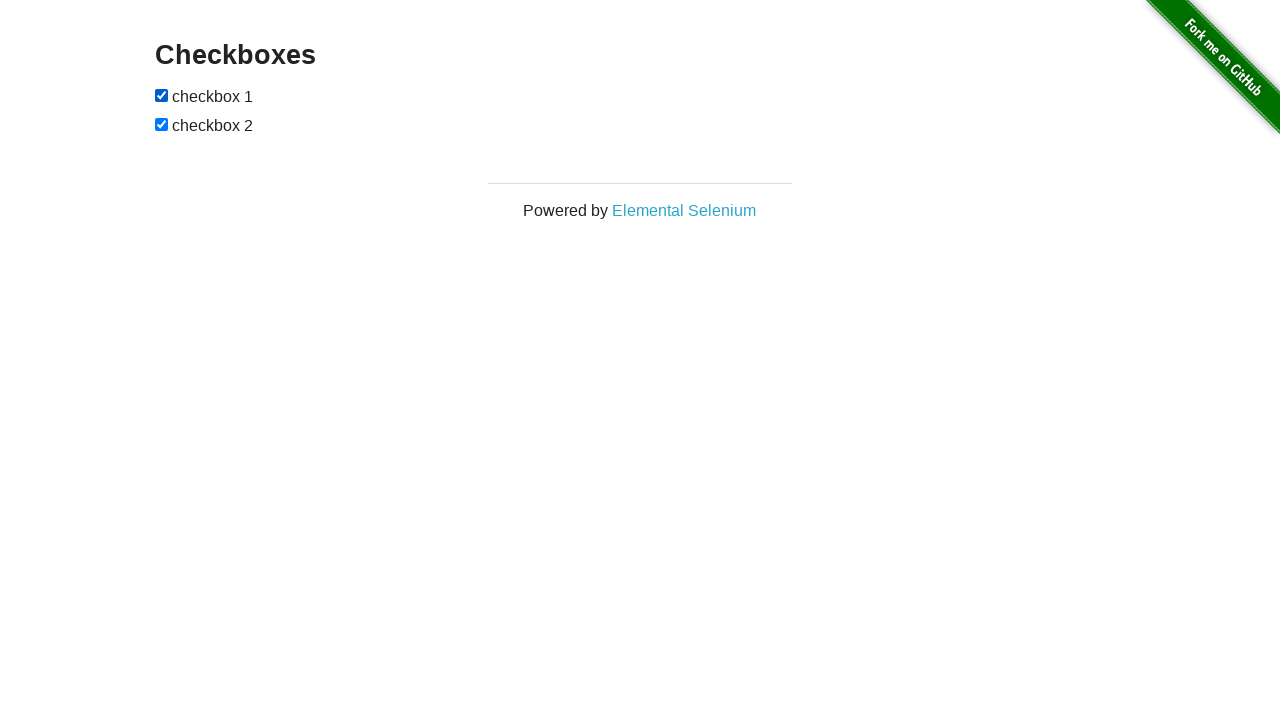

Located second checkbox element
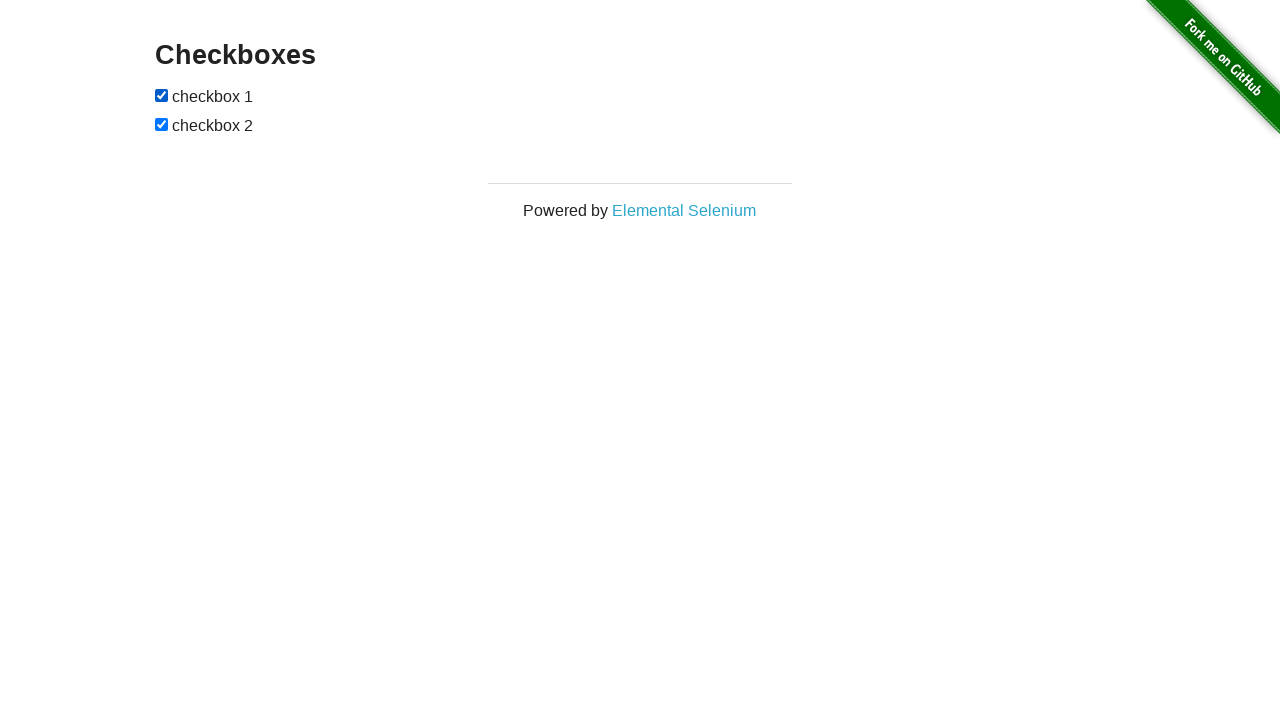

Clicked second checkbox to toggle its state at (162, 124) on (//input[@type='checkbox'])[2]
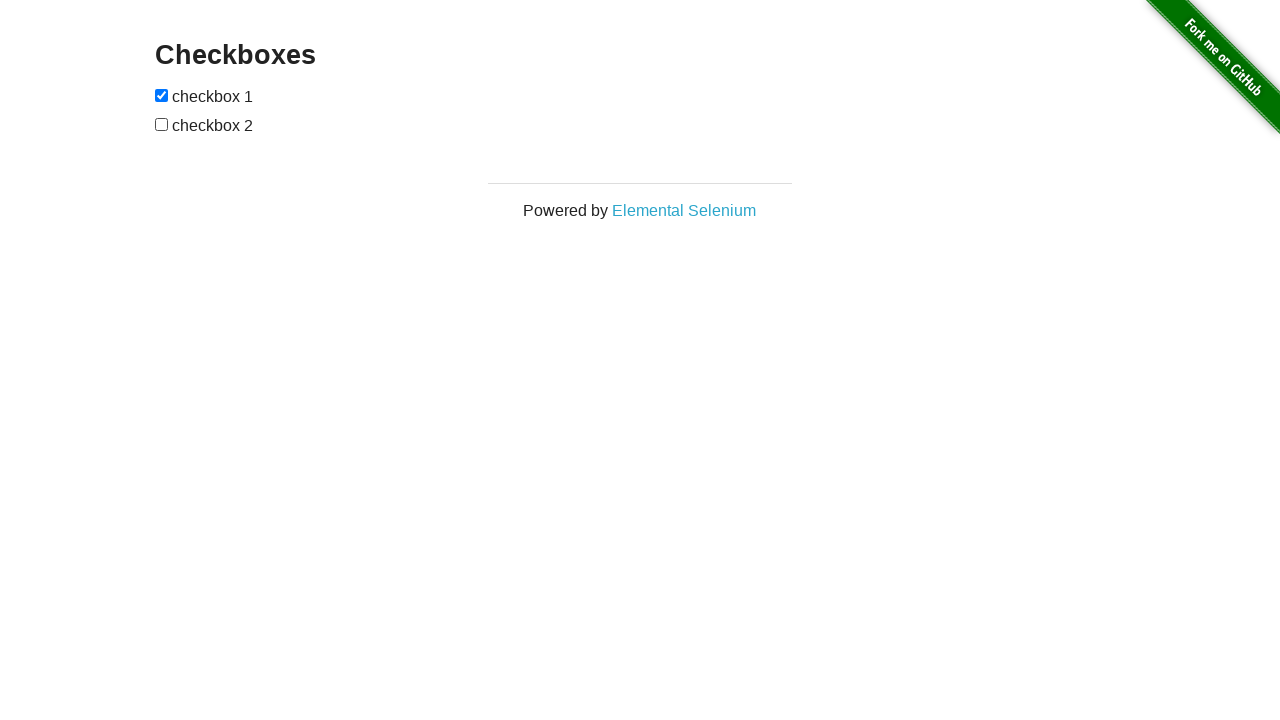

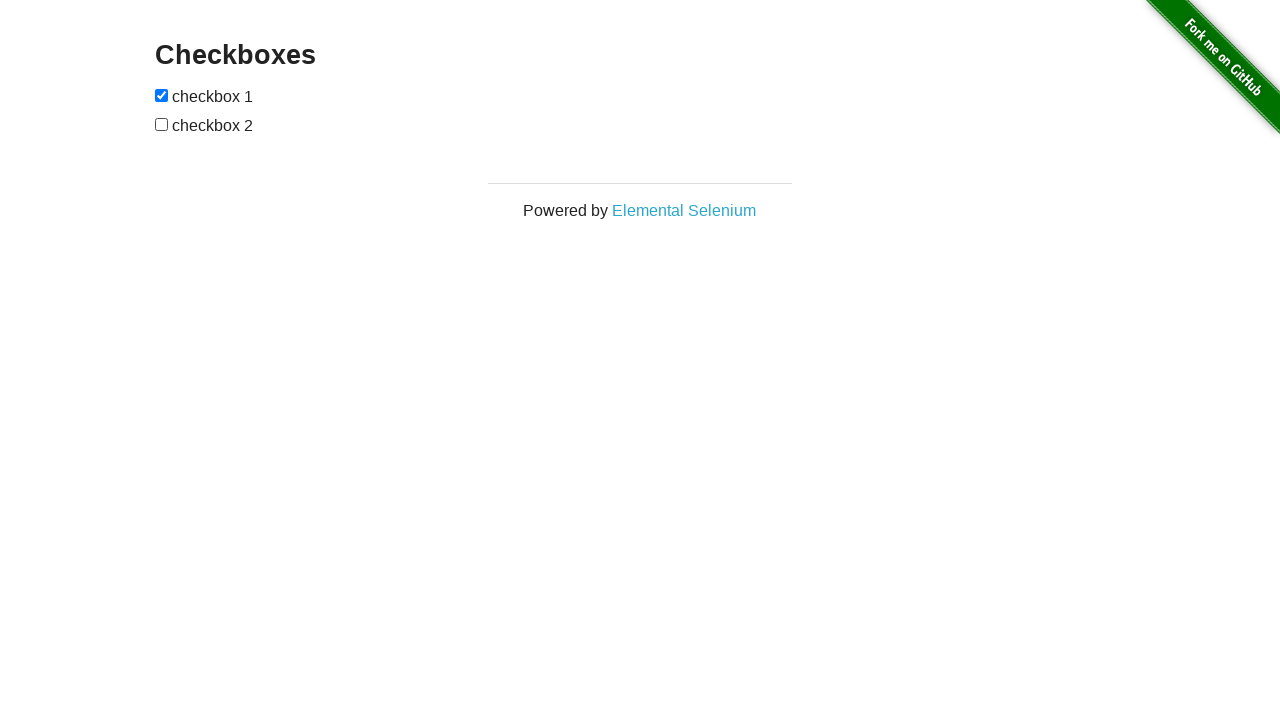